Tests the Primary button functionality by navigating to the buttons page and clicking the Primary button

Starting URL: https://formy-project.herokuapp.com/autocomplete

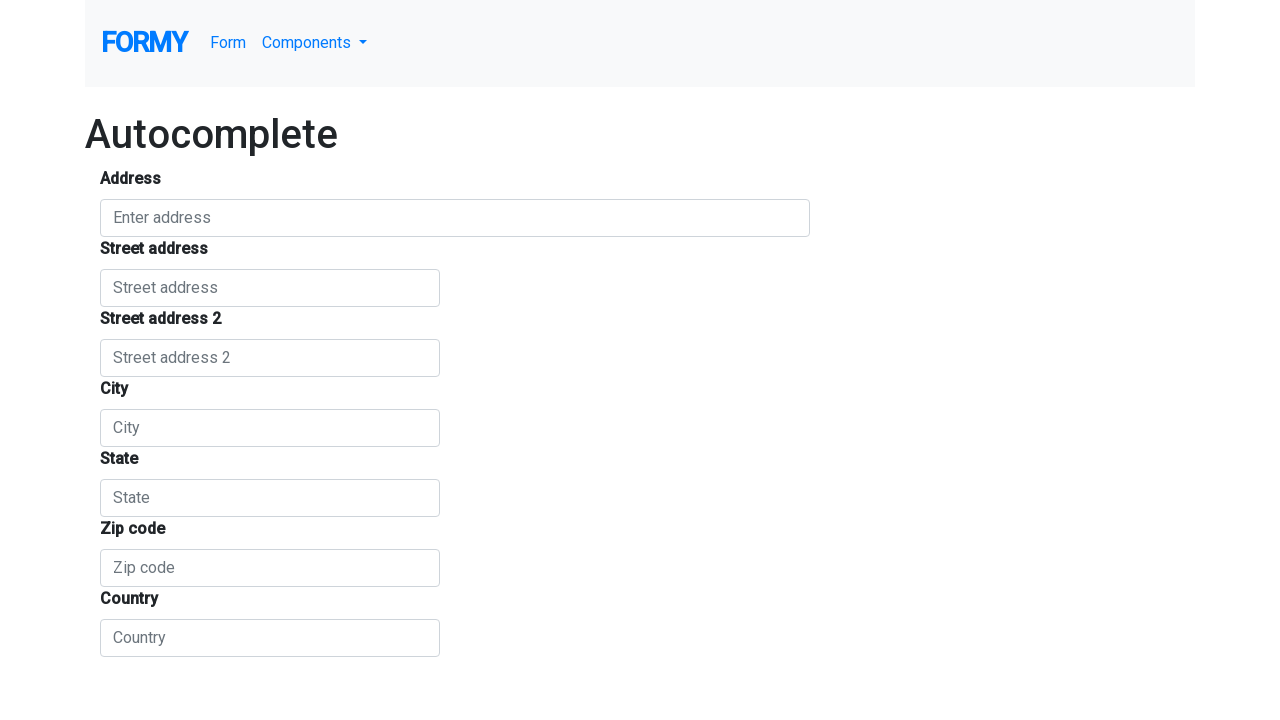

Clicked Components dropdown menu at (315, 43) on #navbarDropdownMenuLink
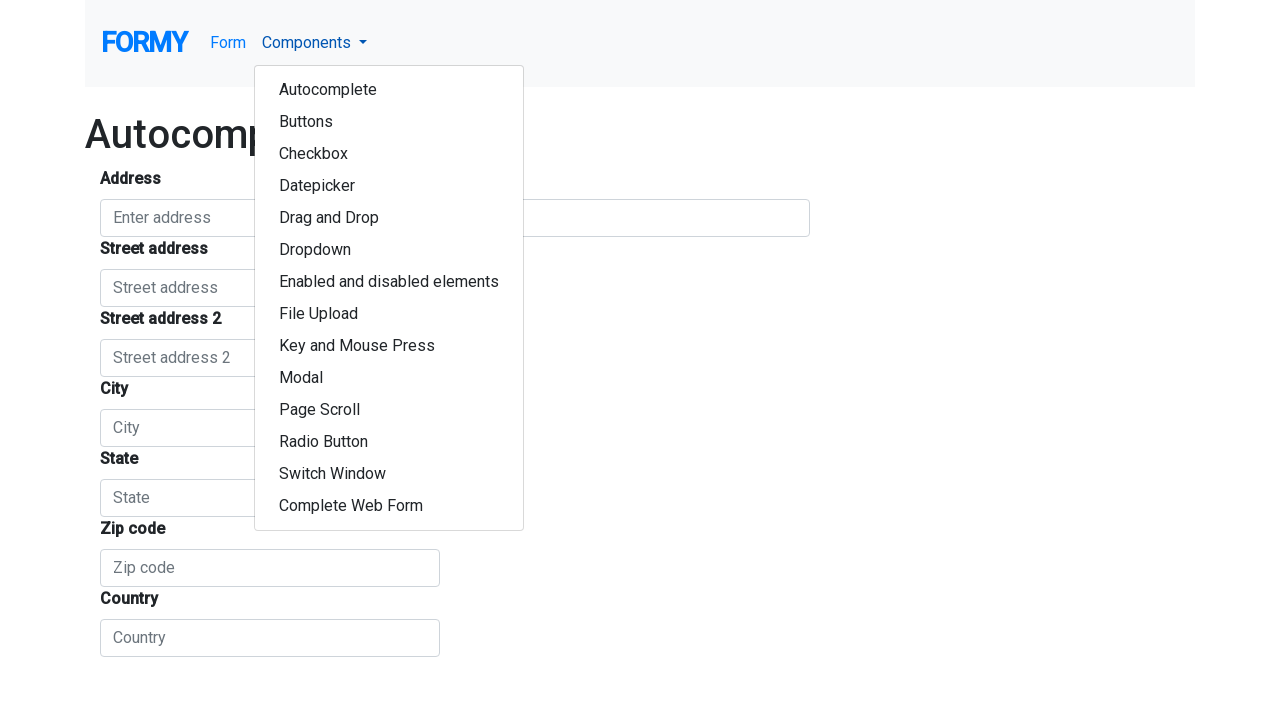

Clicked Buttons link in dropdown to navigate to buttons page at (389, 122) on xpath=// *[contains( @class ,'dropdown-item')][2]
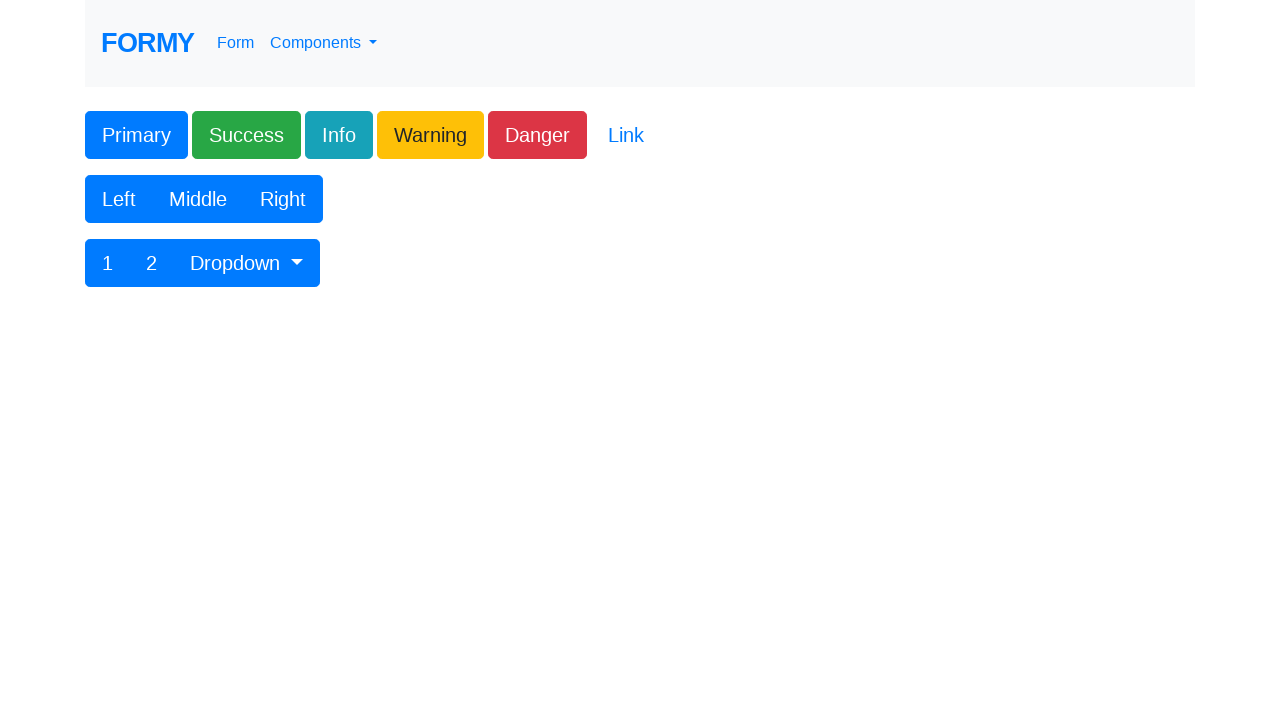

Clicked the Primary button at (136, 135) on xpath=// *[contains( @class ,'btn btn-lg btn-primary')]
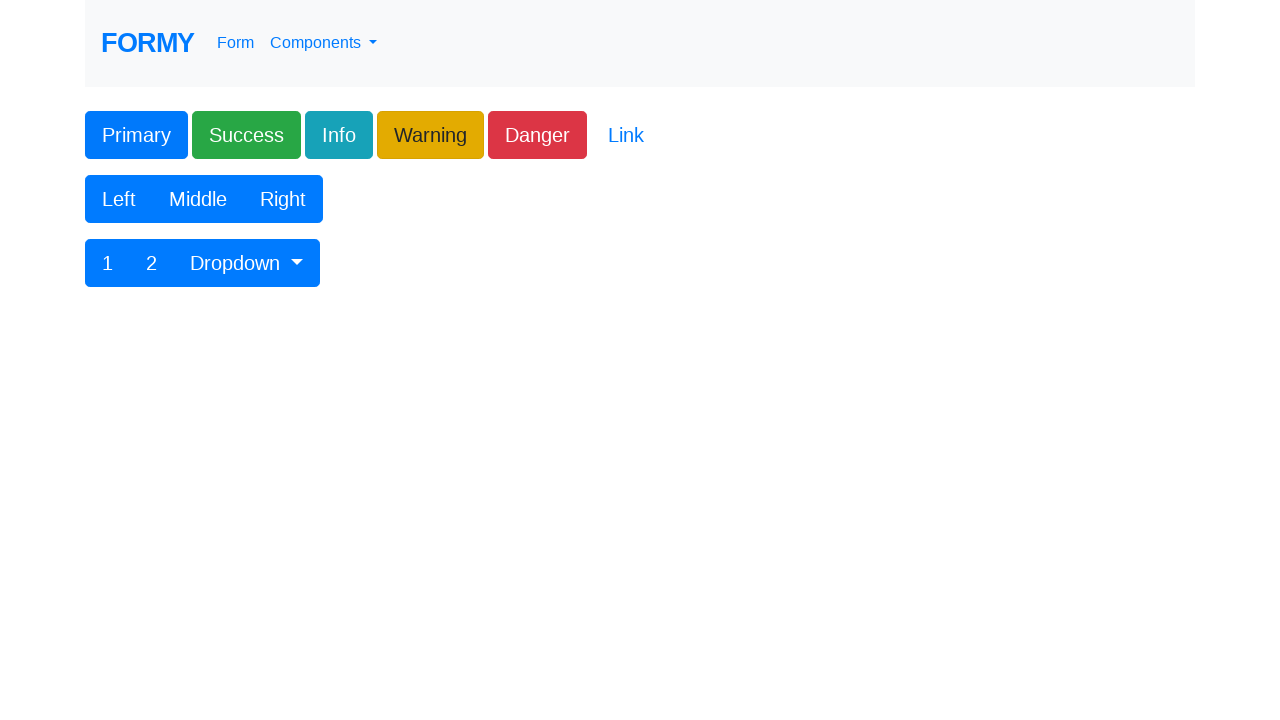

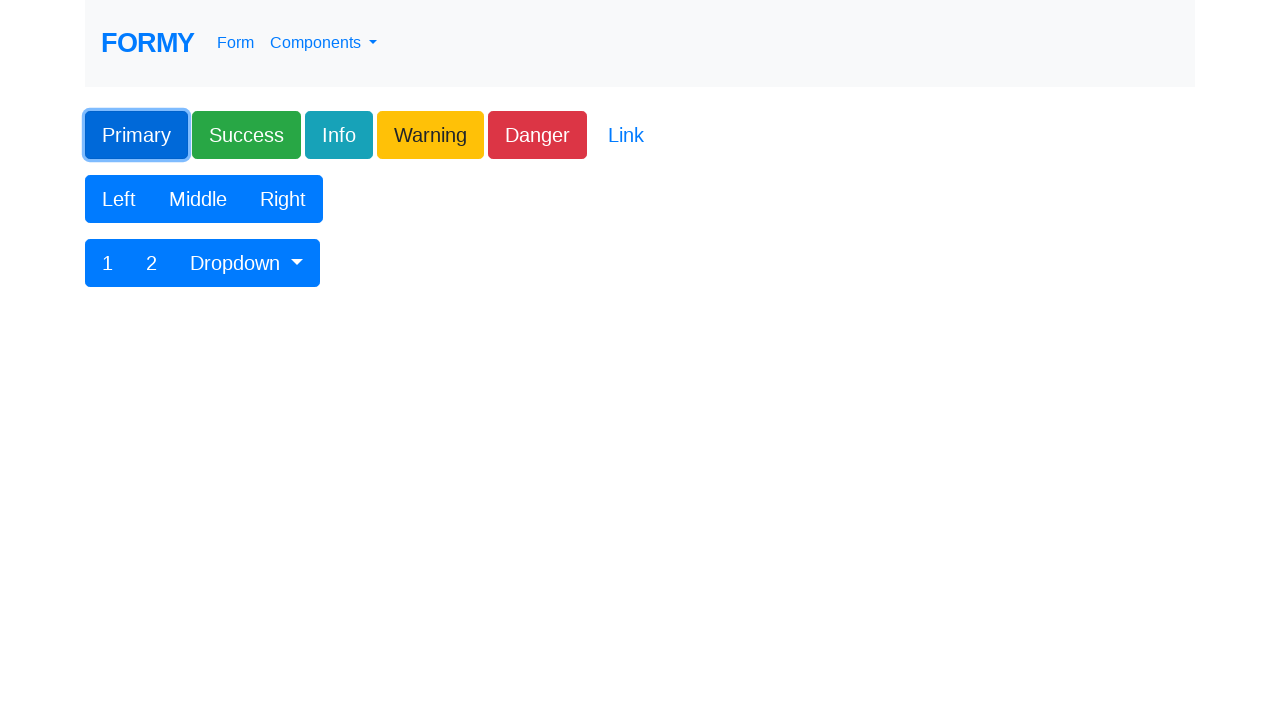